Tests browser navigation cache functionality by clicking through different pages and verifying that back/forward navigation works correctly, checking page titles at each step.

Starting URL: http://antoniotrindade.com.br/treinoautomacao

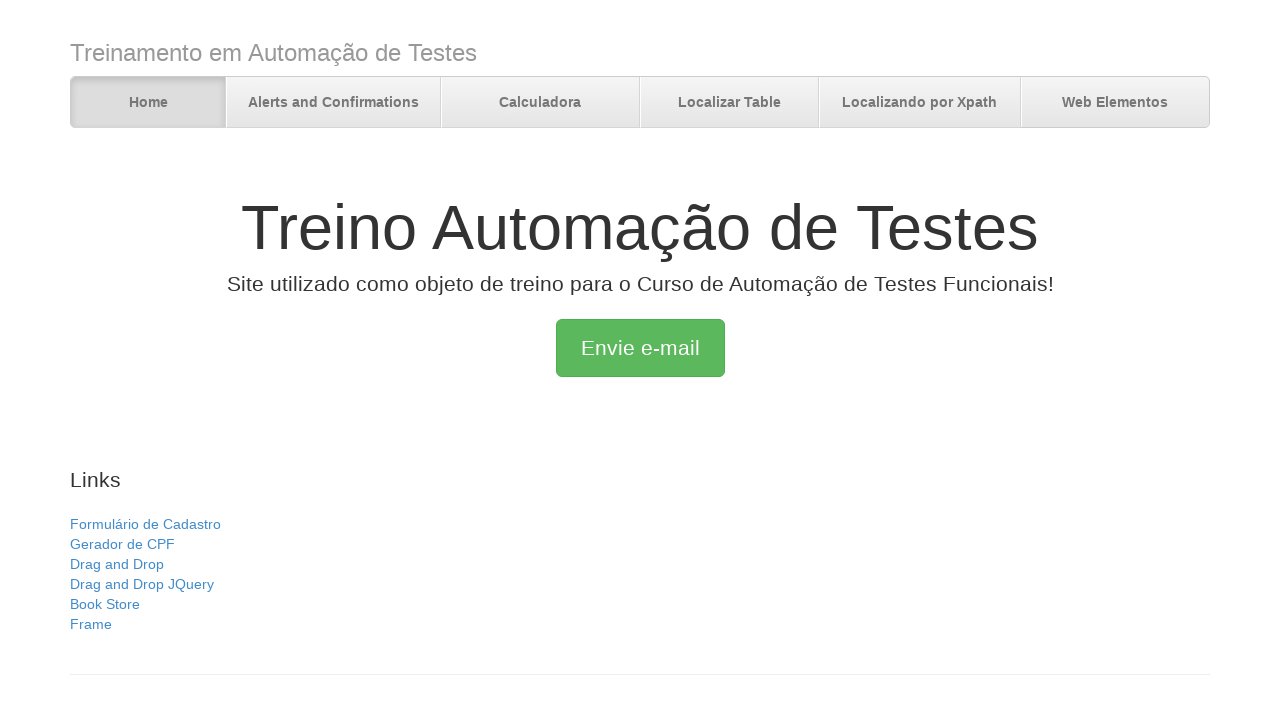

Clicked on 'Calculadora' link at (540, 103) on text=Calculadora
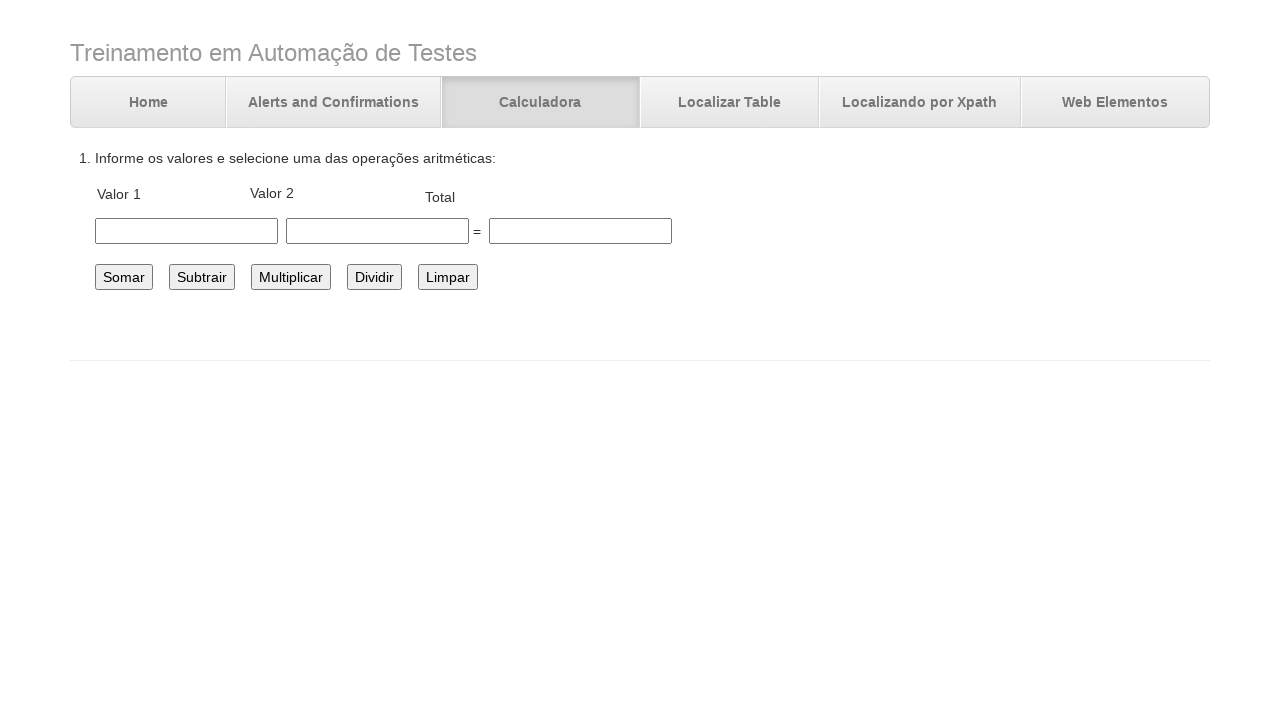

Verified page title is 'Desafio Automação Cálculos'
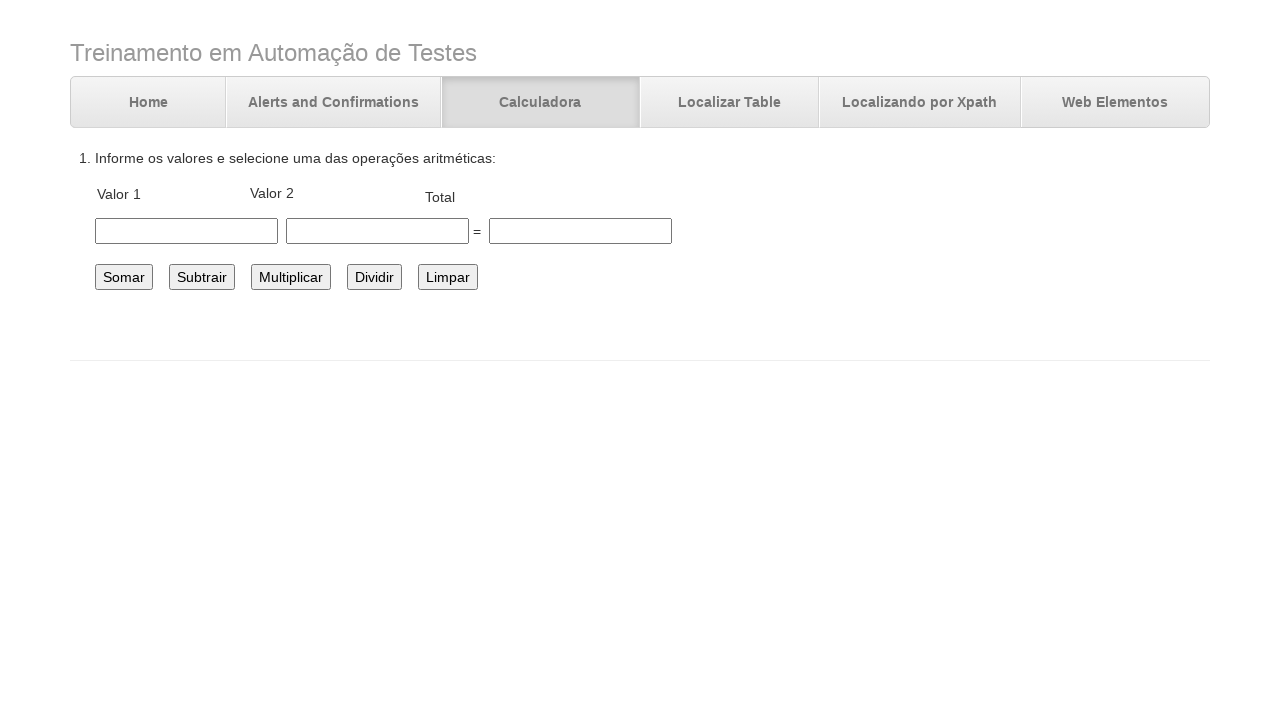

Clicked on 'Localizar Table' link at (730, 103) on text=Localizar Table
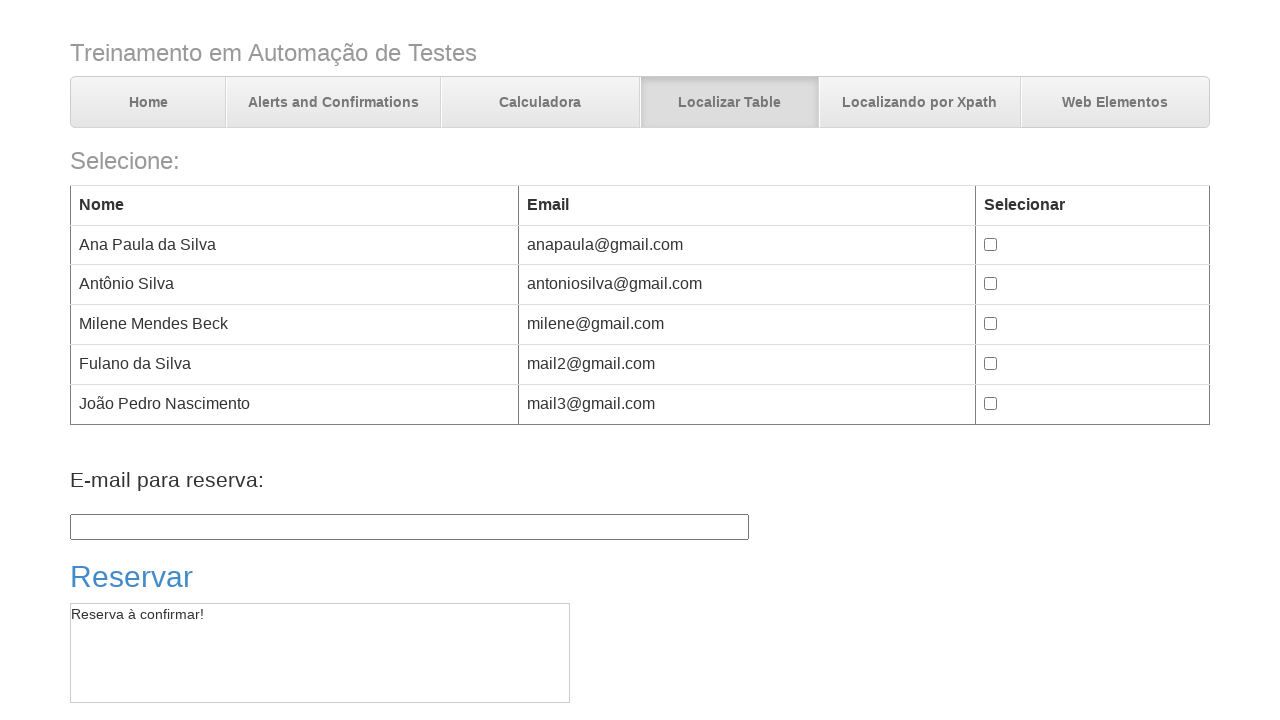

Verified page title is 'Trabalhando com tables'
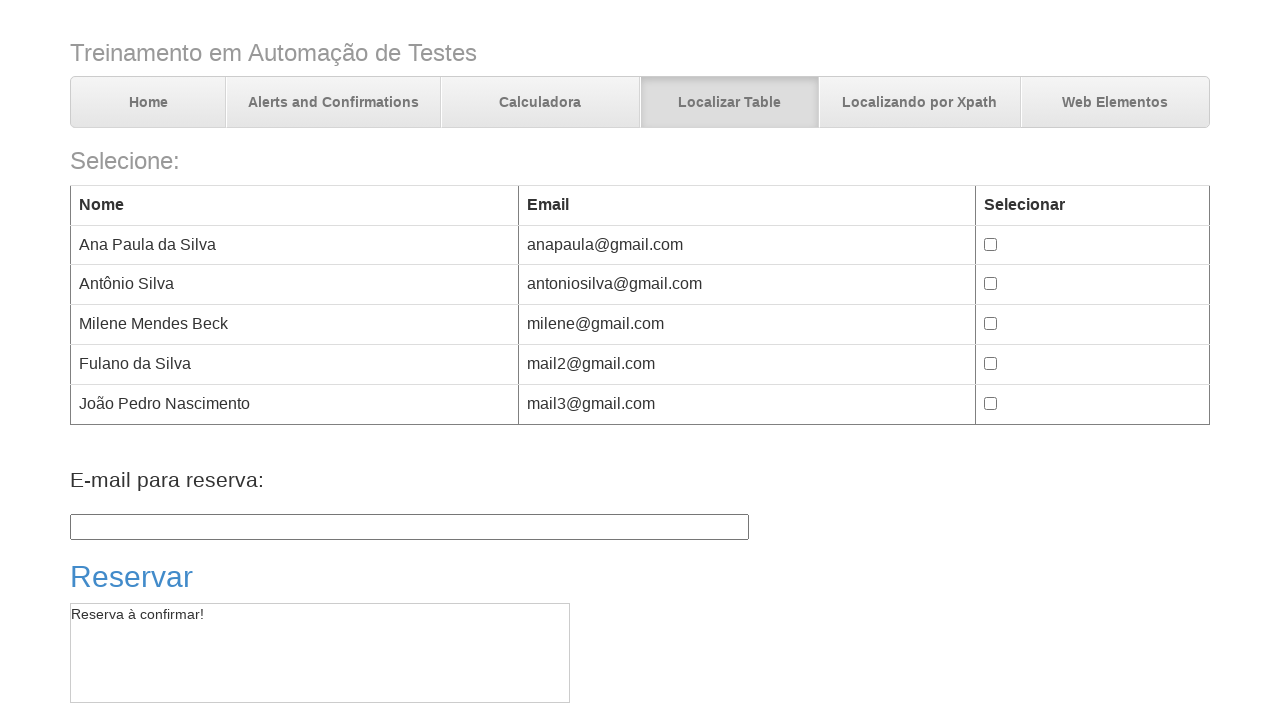

Navigated back to previous page
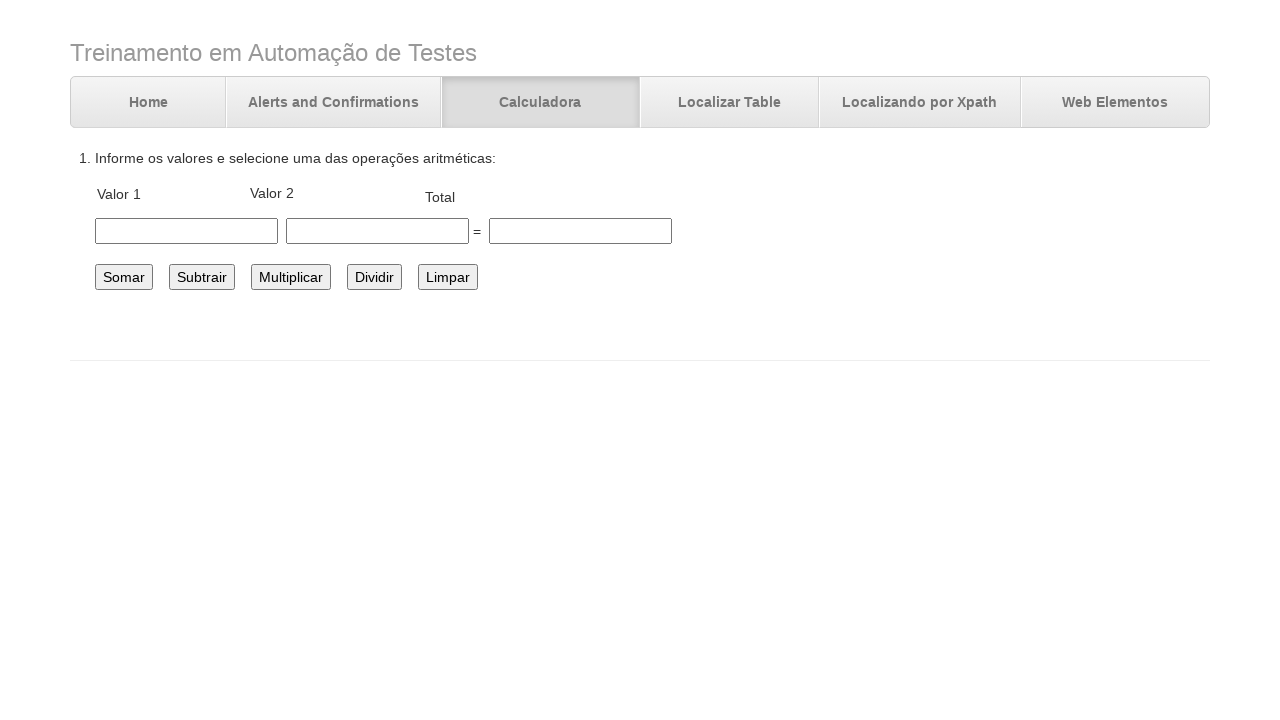

Verified page title is 'Desafio Automação Cálculos' after back navigation
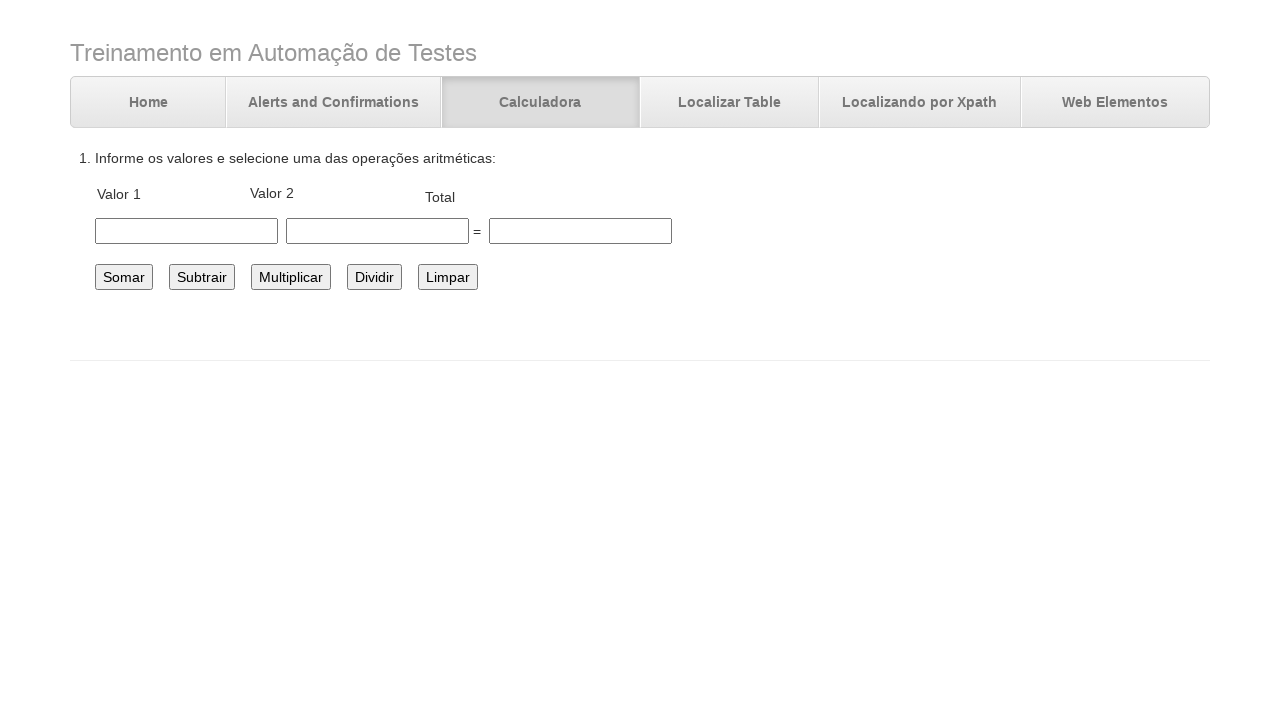

Navigated back again to home page
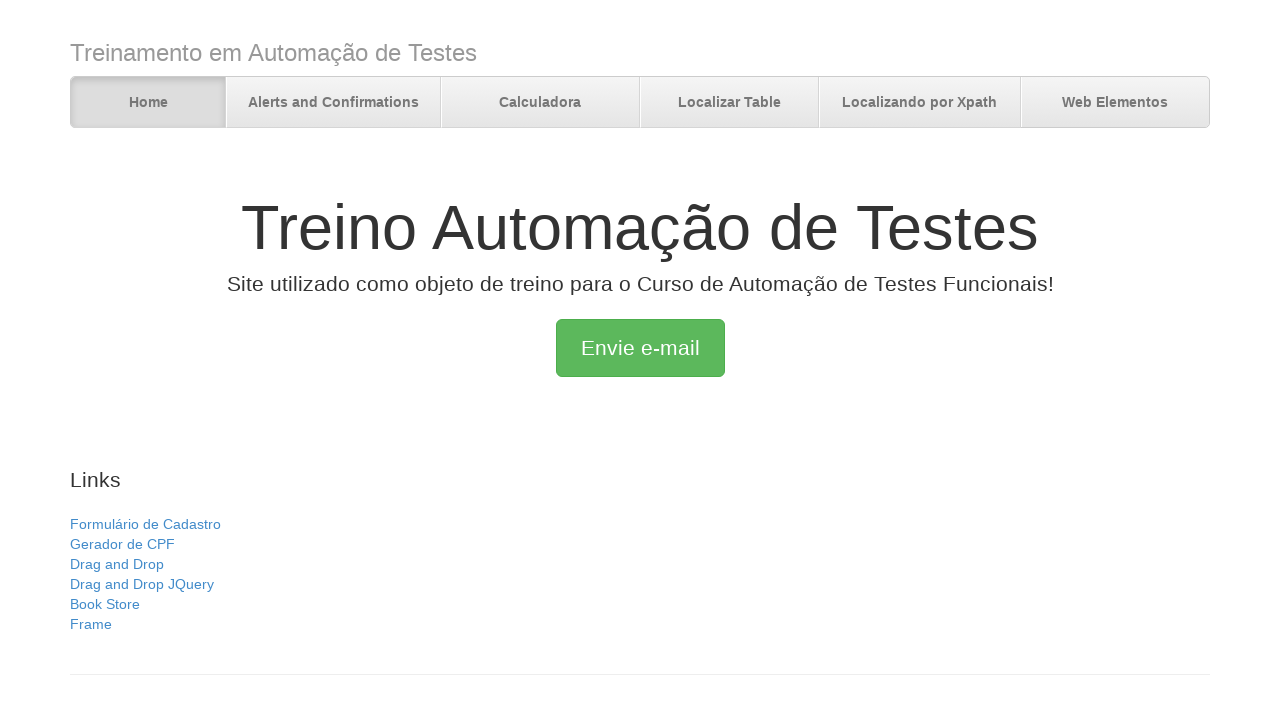

Verified page title is 'Treino Automação de Testes' after second back navigation
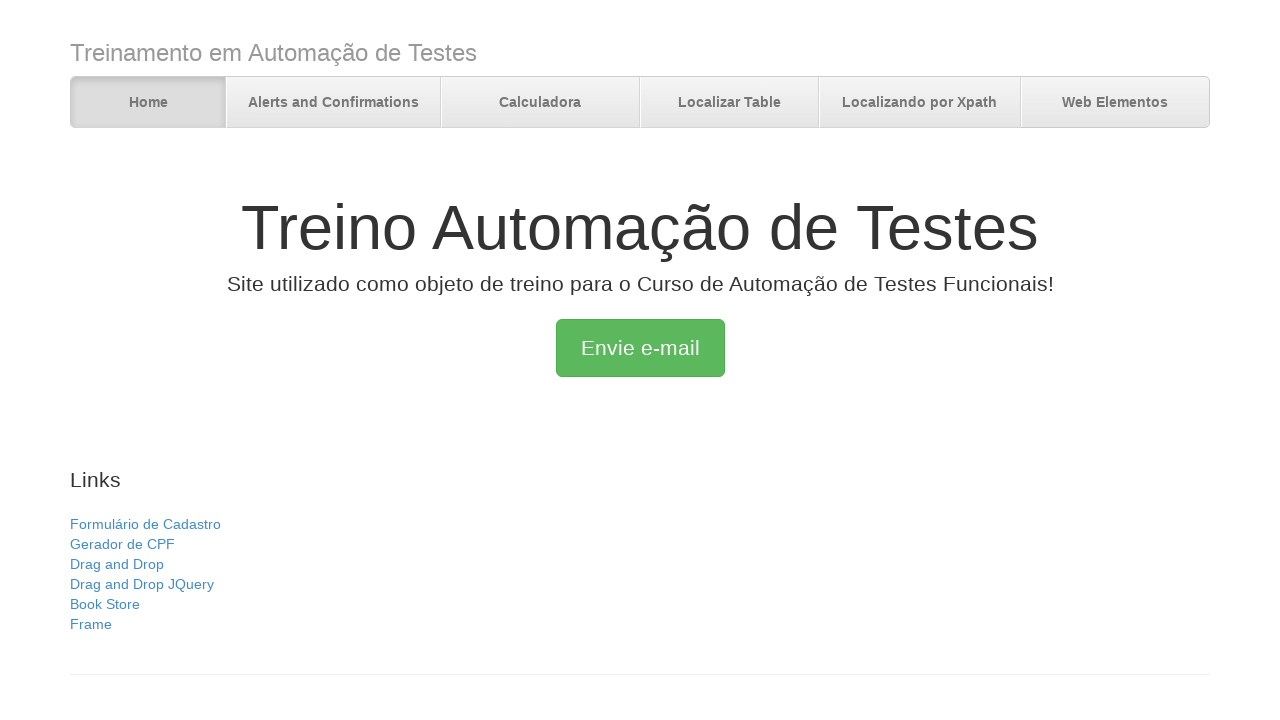

Navigated forward to 'Desafio Automação Cálculos' page
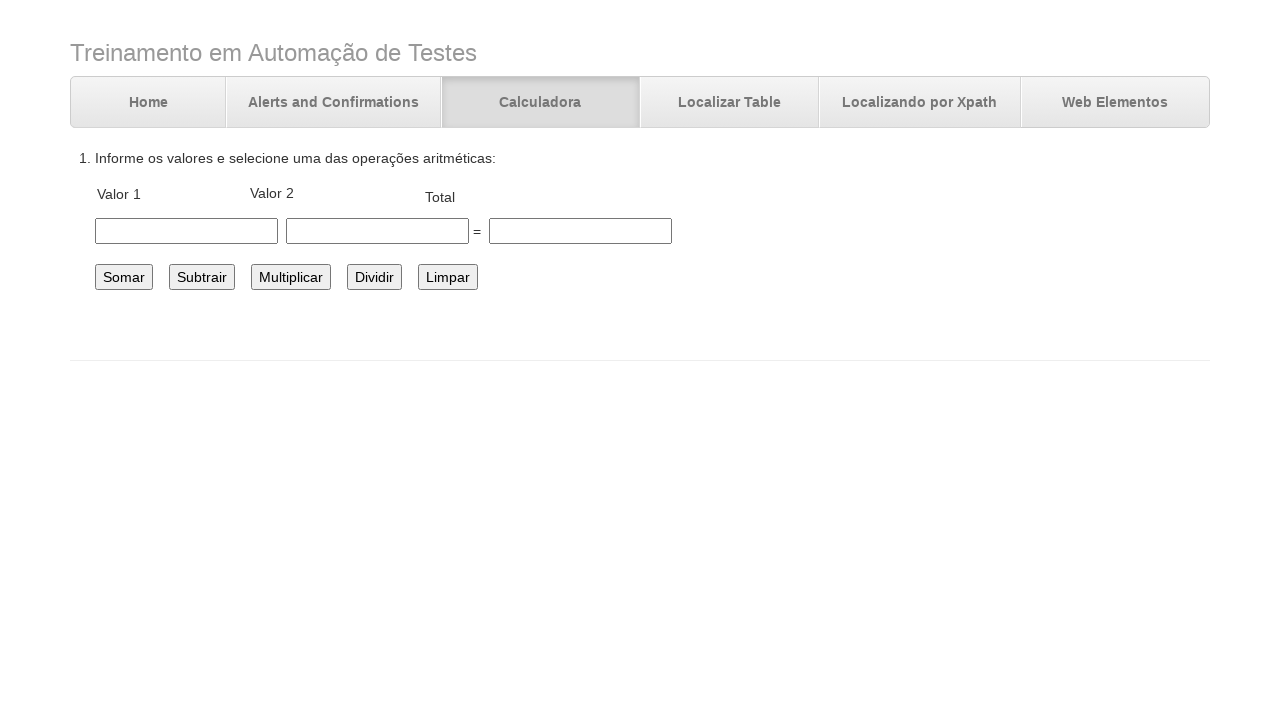

Verified page title is 'Desafio Automação Cálculos' after forward navigation
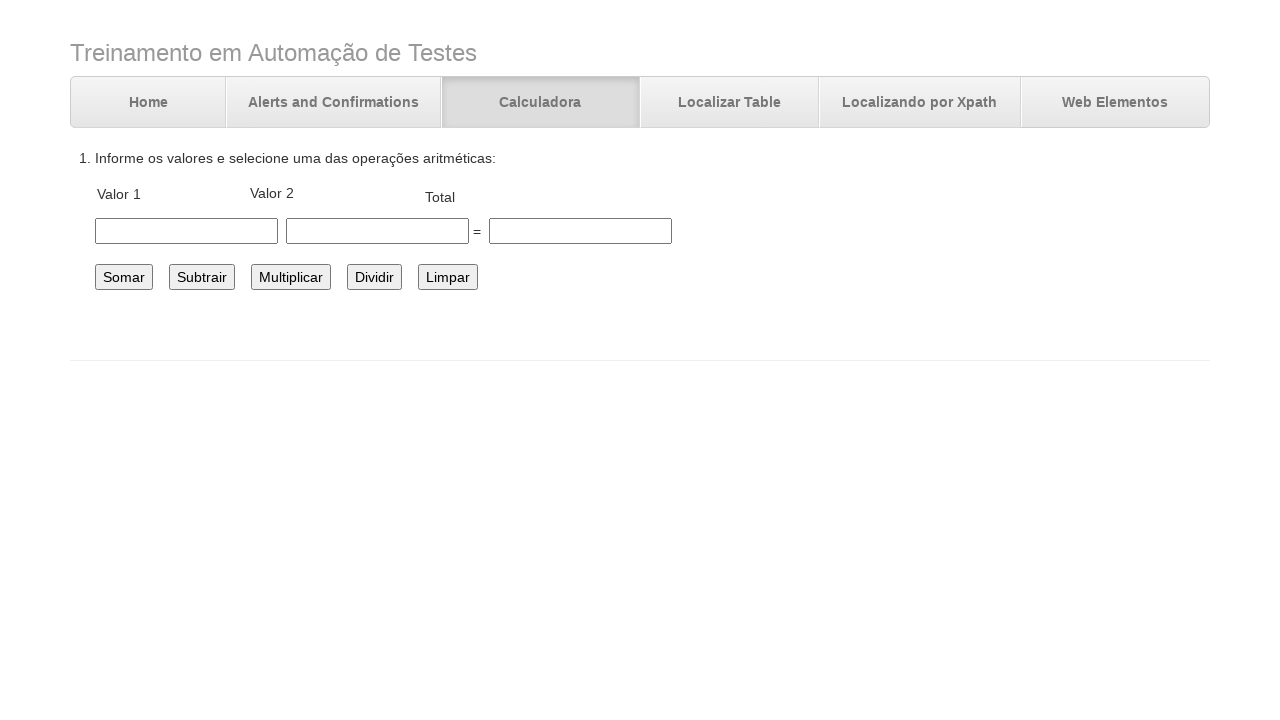

Navigated forward to 'Trabalhando com tables' page
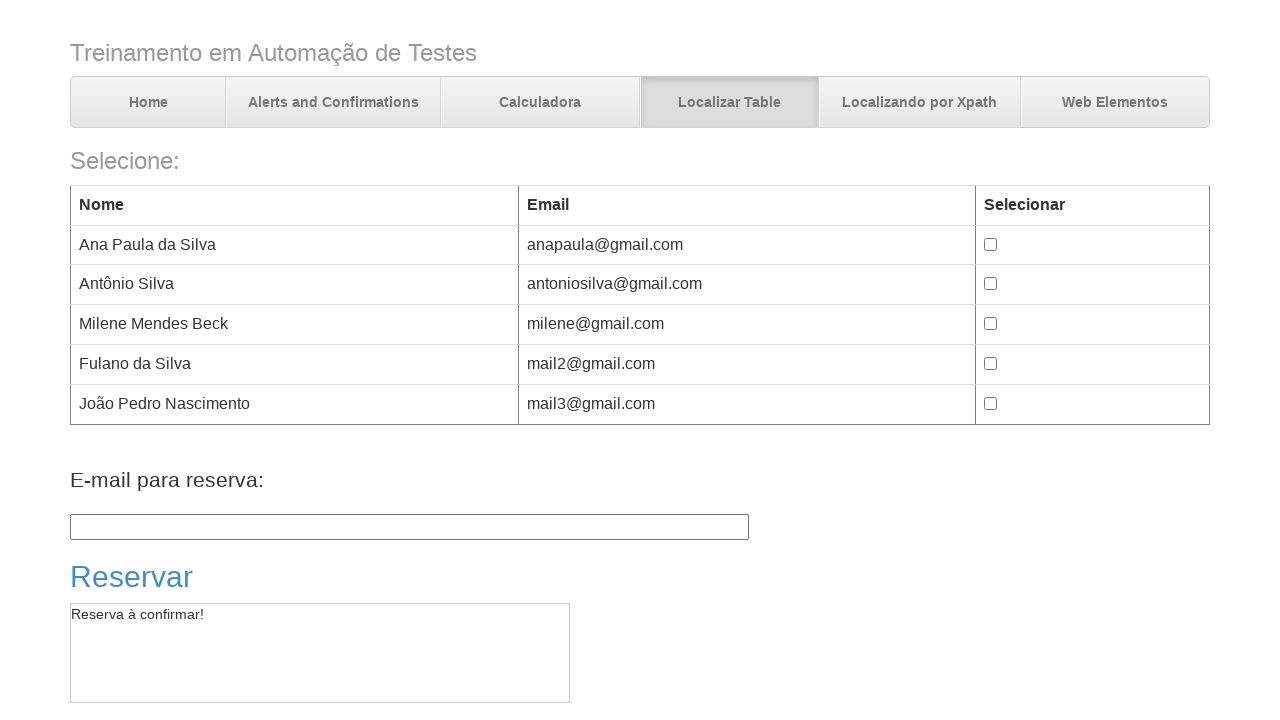

Verified page title is 'Trabalhando com tables' after second forward navigation
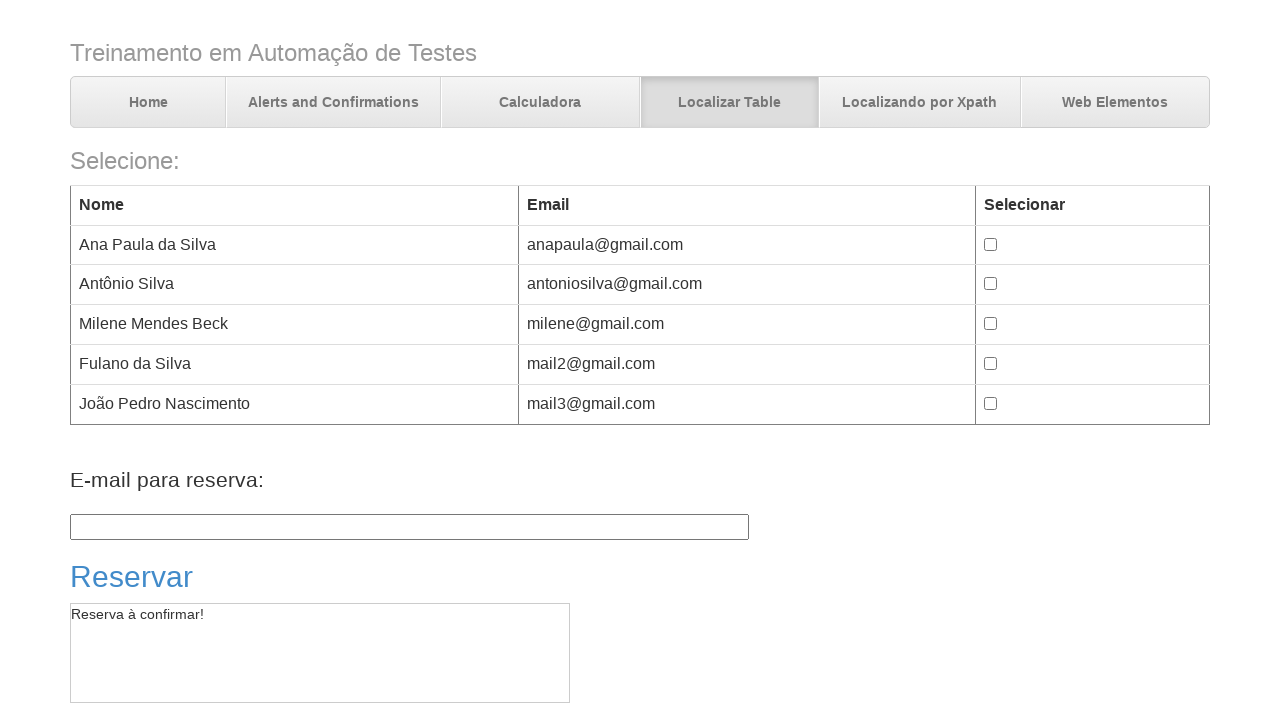

Attempted to navigate forward when at end of history
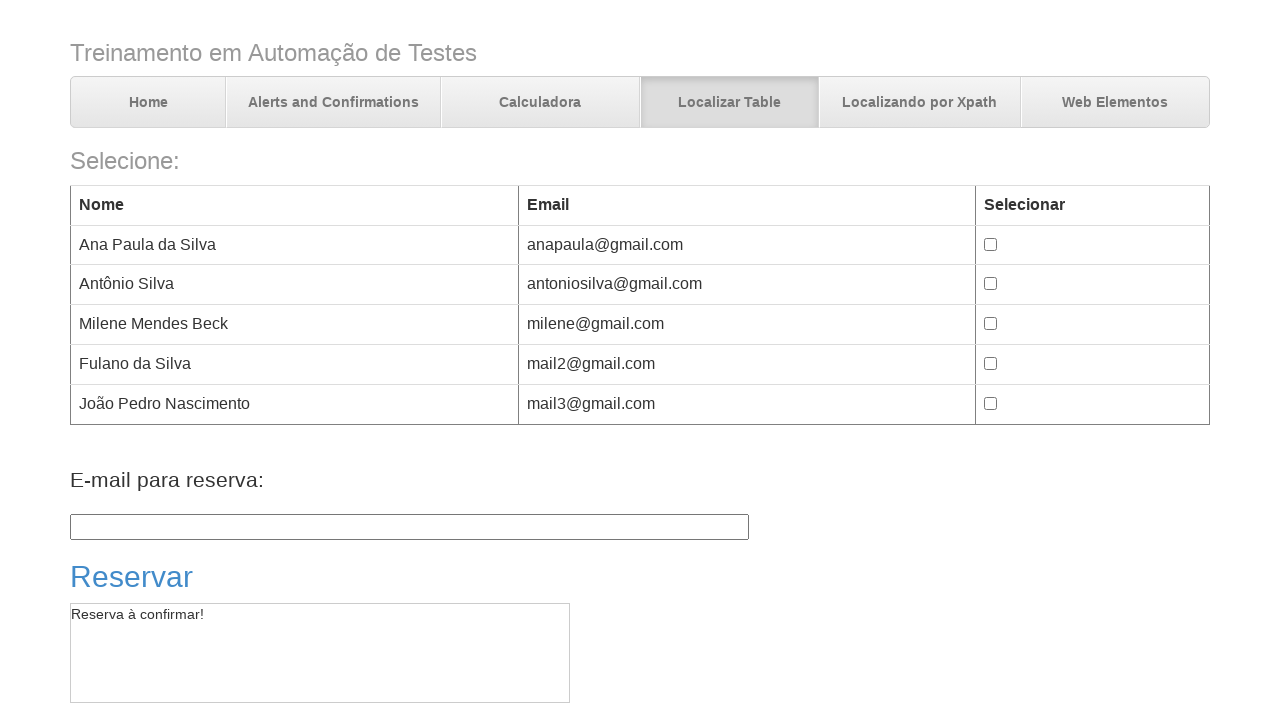

Verified page title remains 'Trabalhando com tables' (navigation cache end reached)
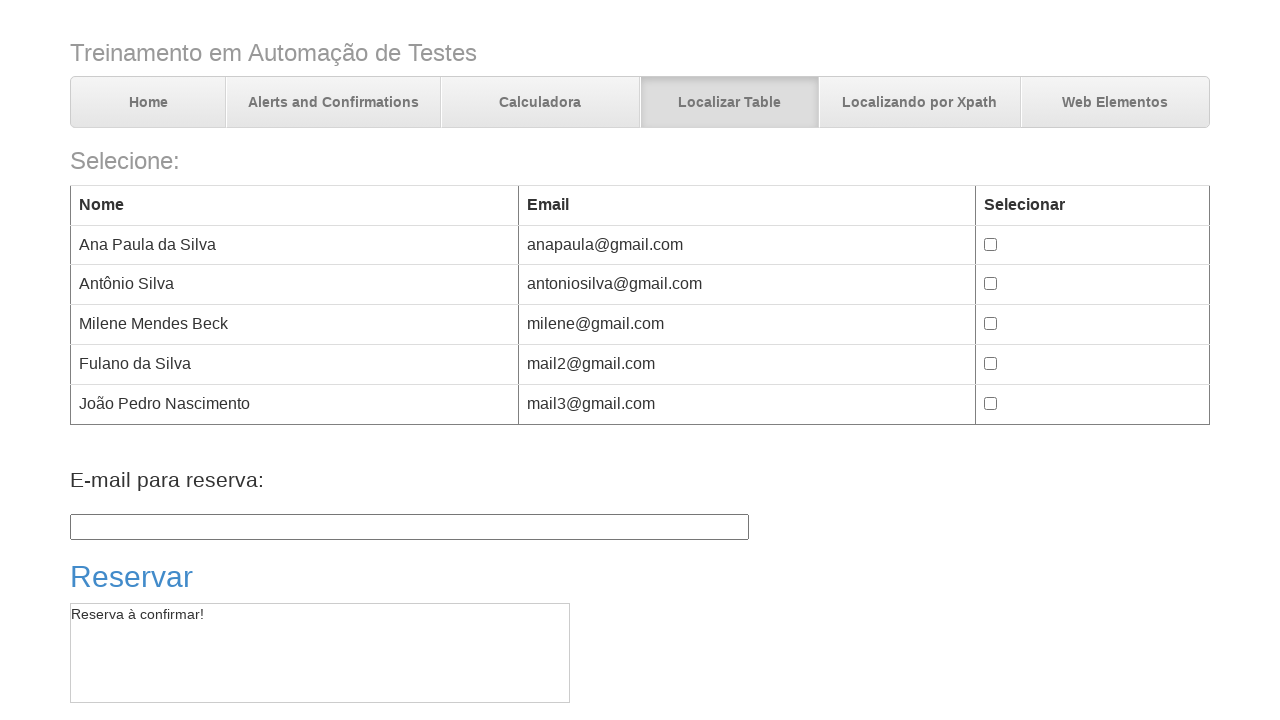

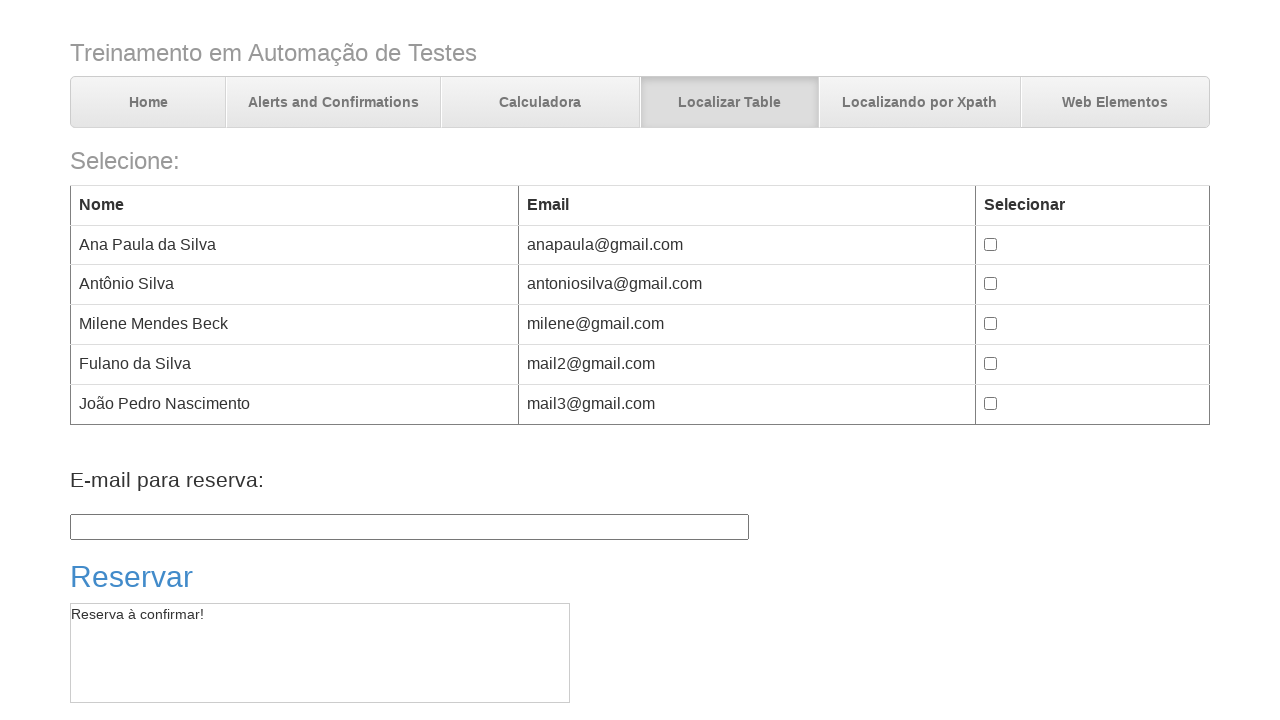